Tests alert handling by clicking on the Alerts section, triggering a delayed alert, verifying its text, and dismissing it

Starting URL: https://demoqa.com/browser-windows

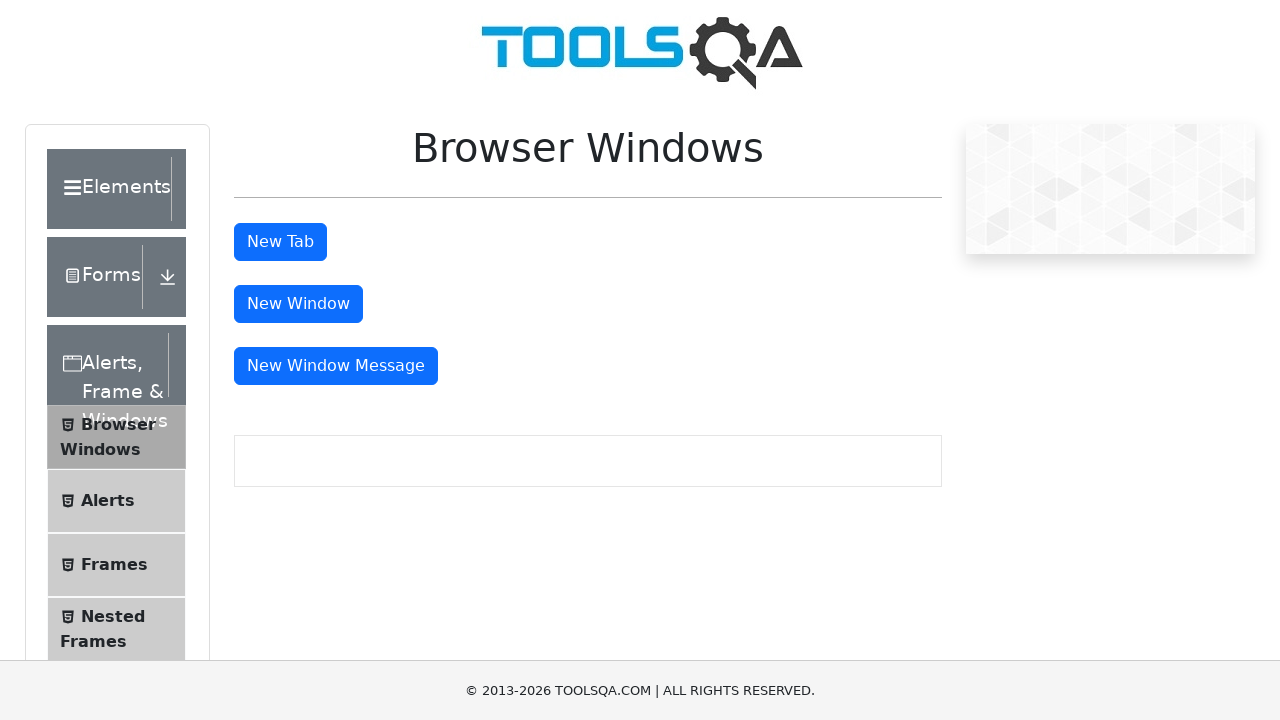

Clicked on Alerts section at (108, 501) on xpath=//span[text()='Alerts']
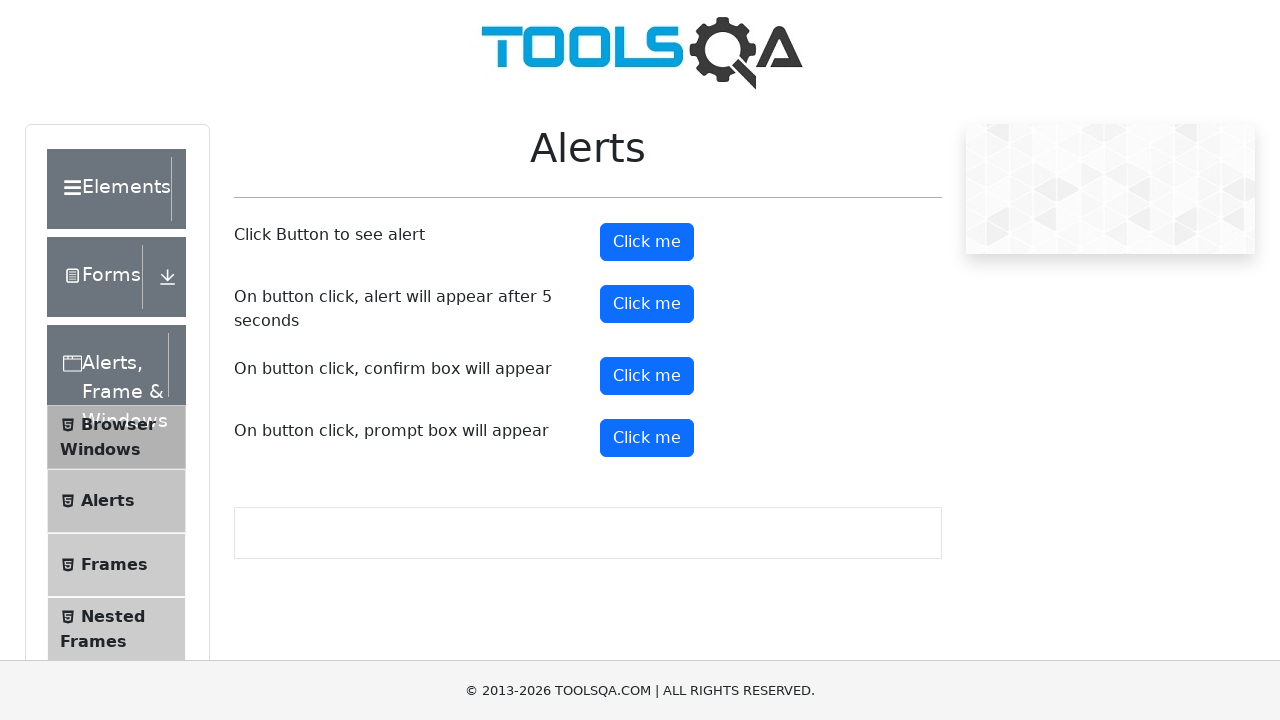

Clicked button to trigger delayed alert at (647, 304) on #timerAlertButton
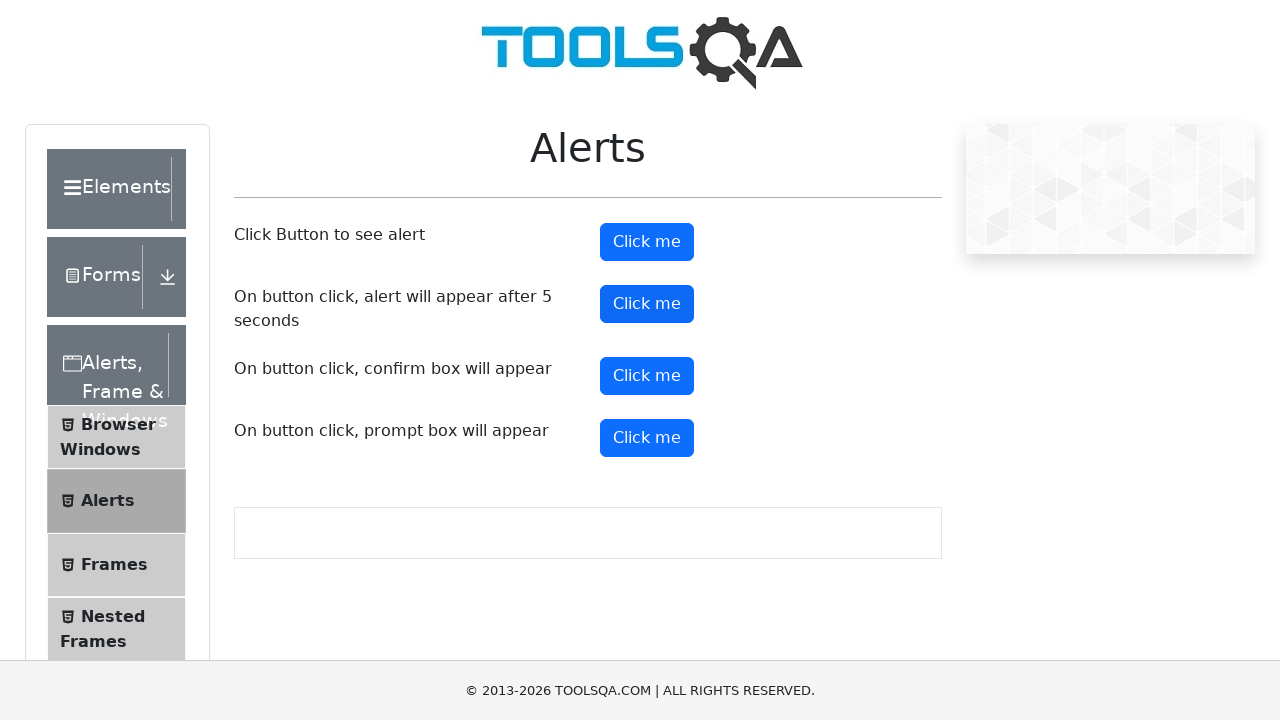

Waited 5.5 seconds for delayed alert to appear
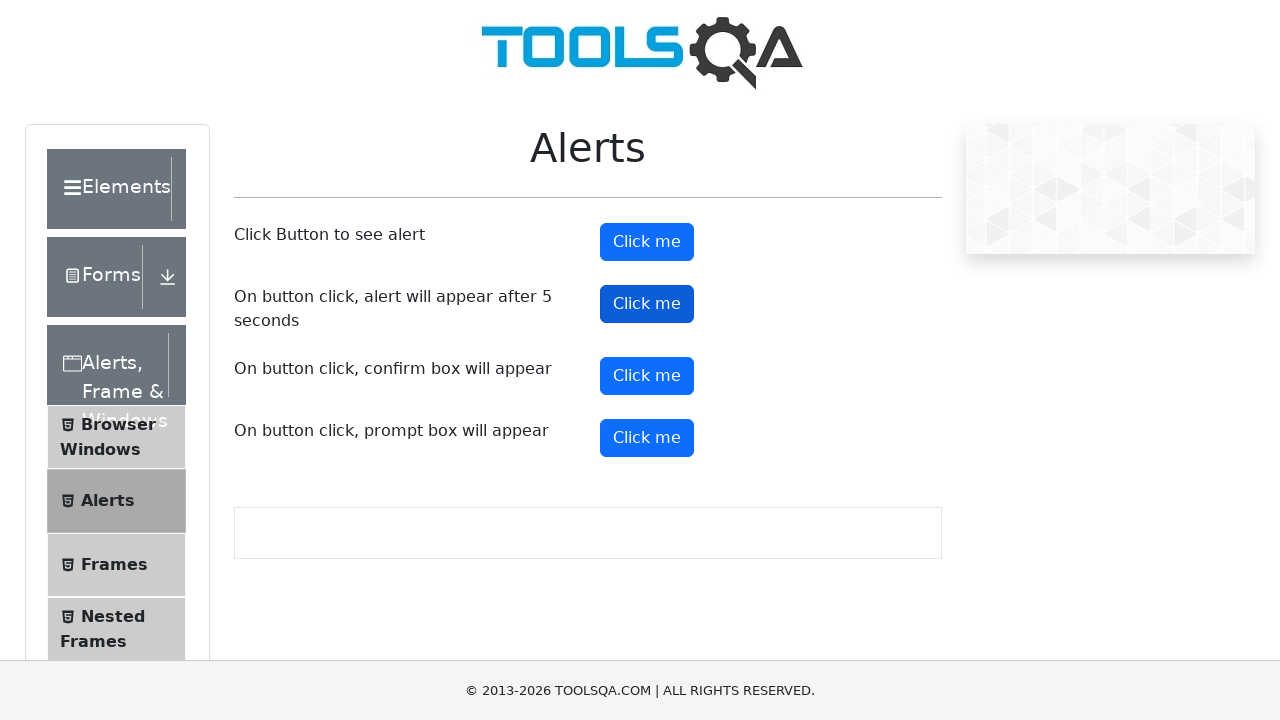

Set up alert dialog handler to accept alerts
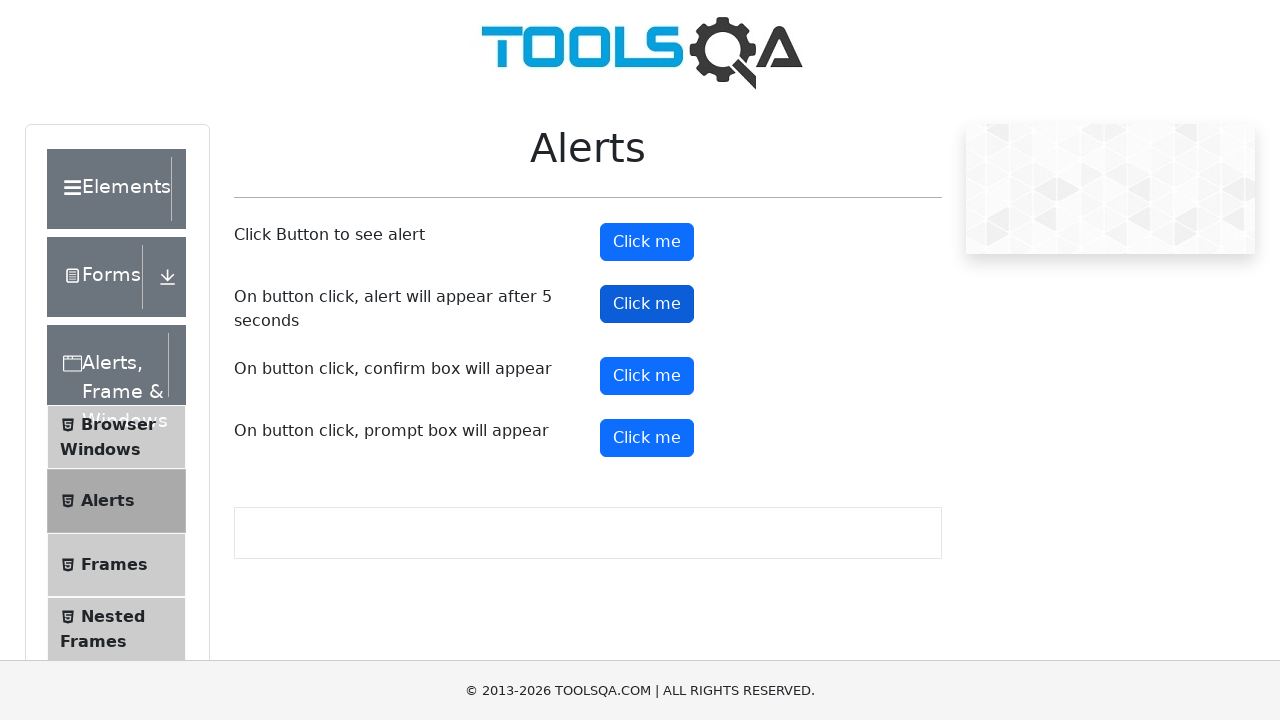

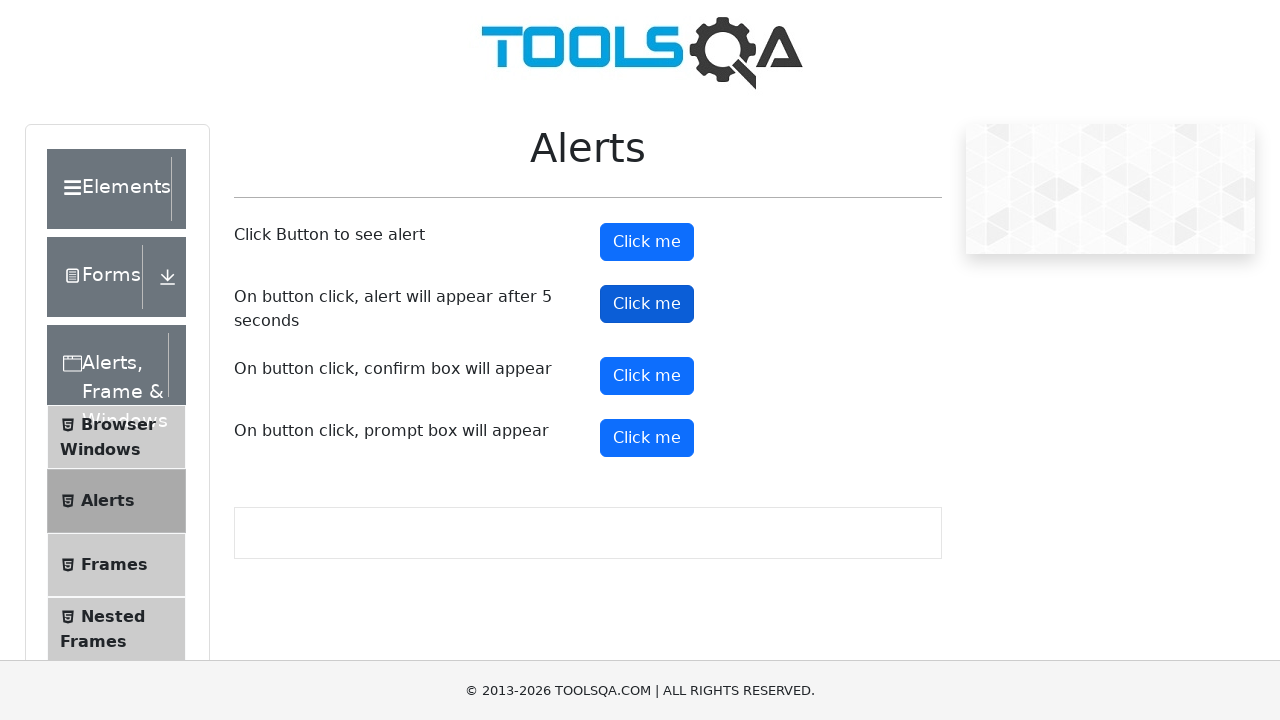